Tests textbox handling on a registration form by filling first name, last name, and address fields, then clearing and re-entering the first name

Starting URL: http://demo.automationtesting.in/Register.html

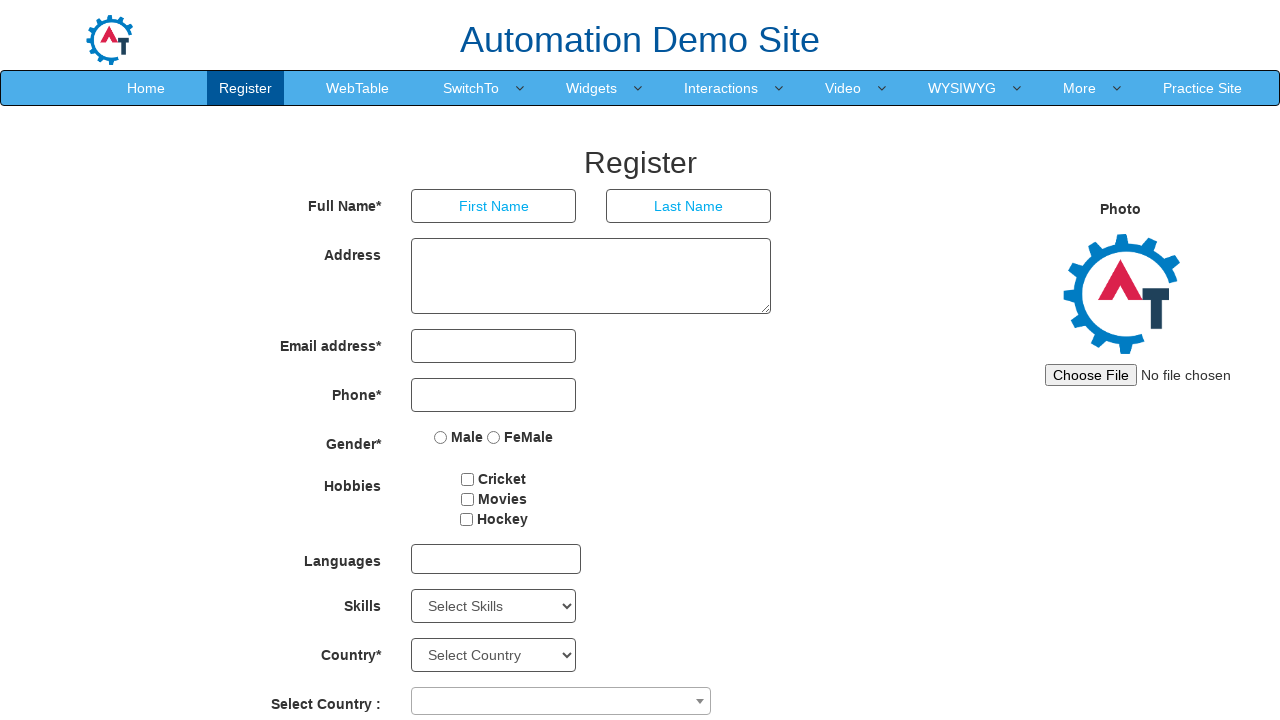

Filled first name field with 'Krishna' on input[placeholder='First Name']
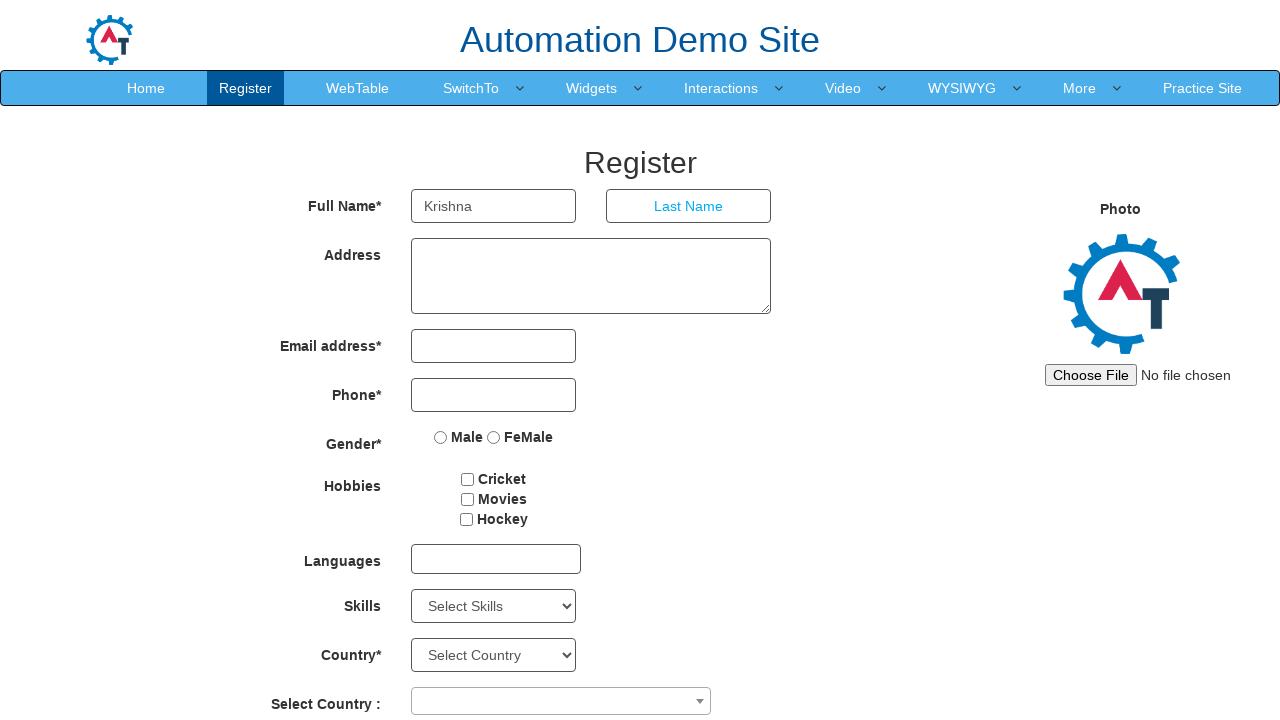

Filled last name field with 'Sakinala' on input[placeholder='Last Name']
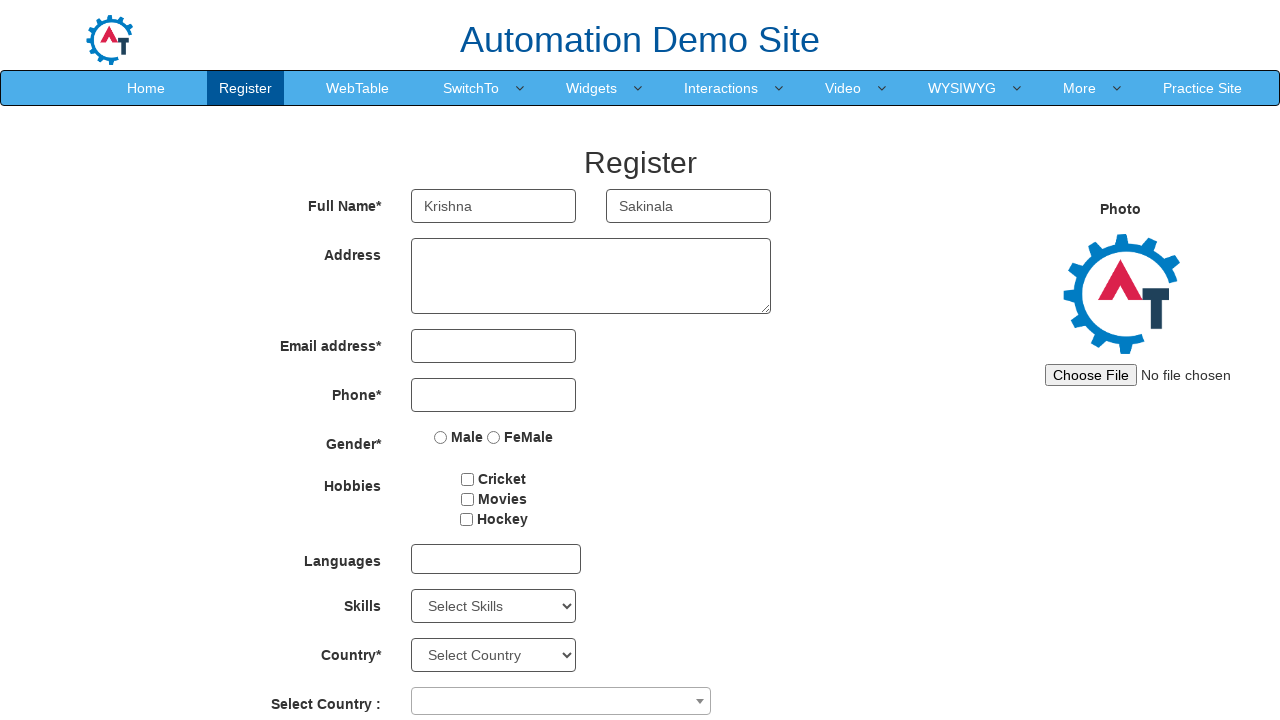

Filled address field with 'Hyderabad' on textarea
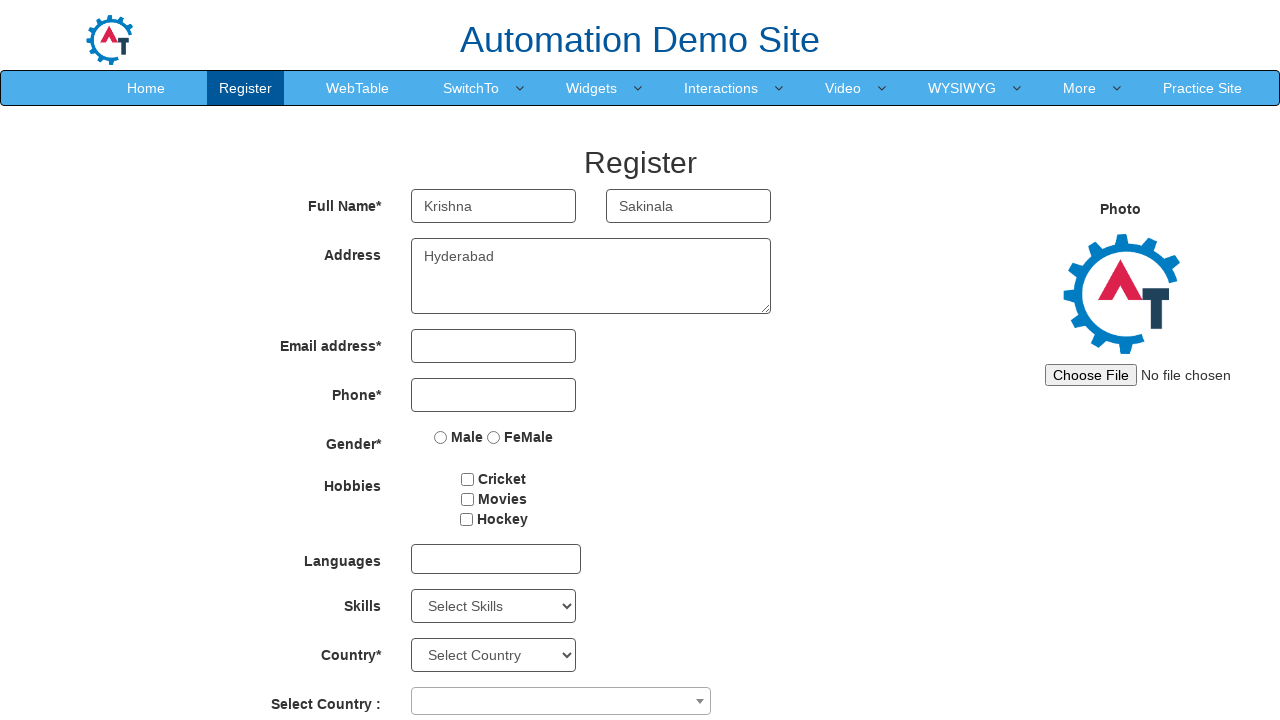

Cleared first name field on input[placeholder='First Name']
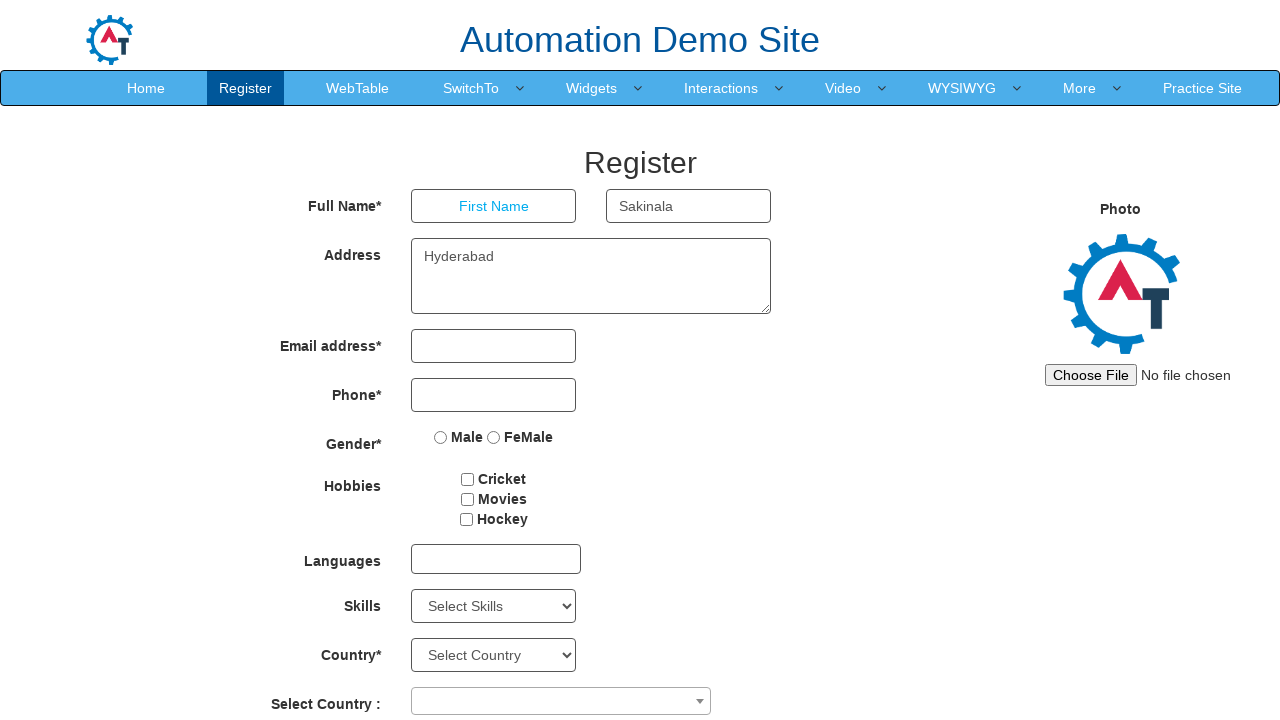

Filled first name field with 'Manik' on input[placeholder='First Name']
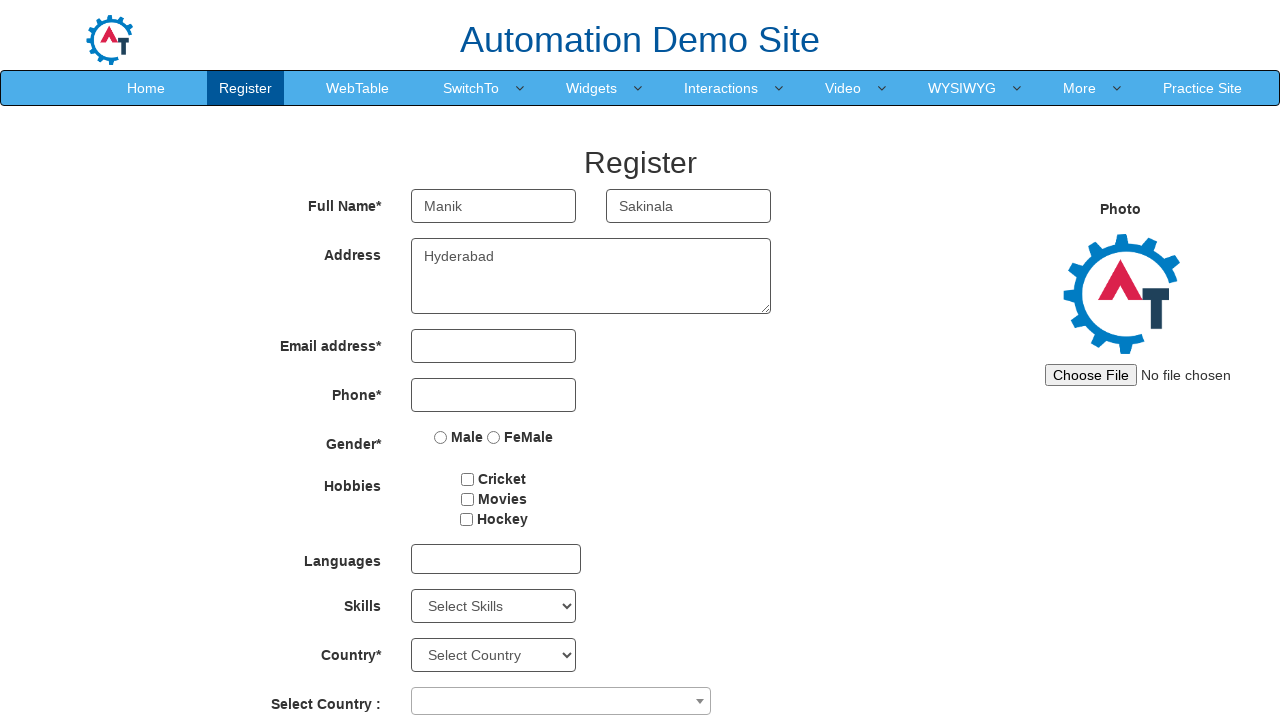

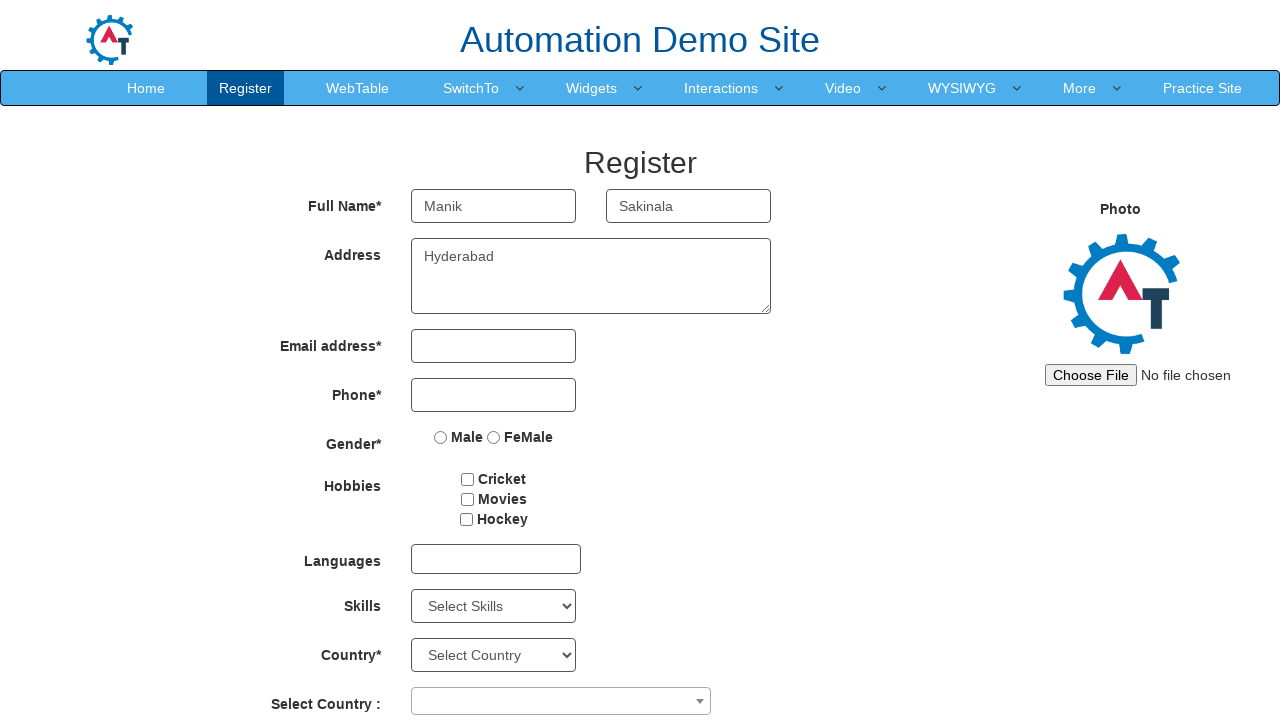